Tests submitting empty feedback form and clicking Yes button on confirmation

Starting URL: https://kristinek.github.io/site/tasks/provide_feedback

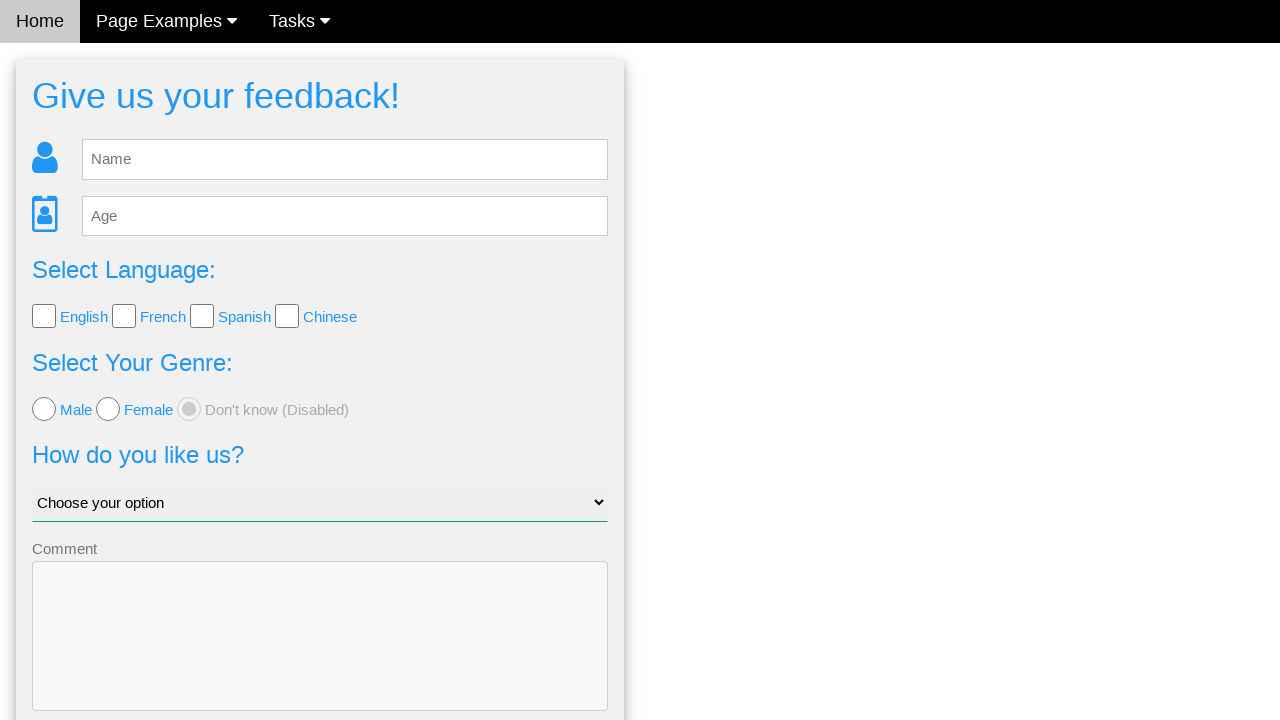

Clicked submit button to submit empty feedback form at (320, 656) on button[type='submit']
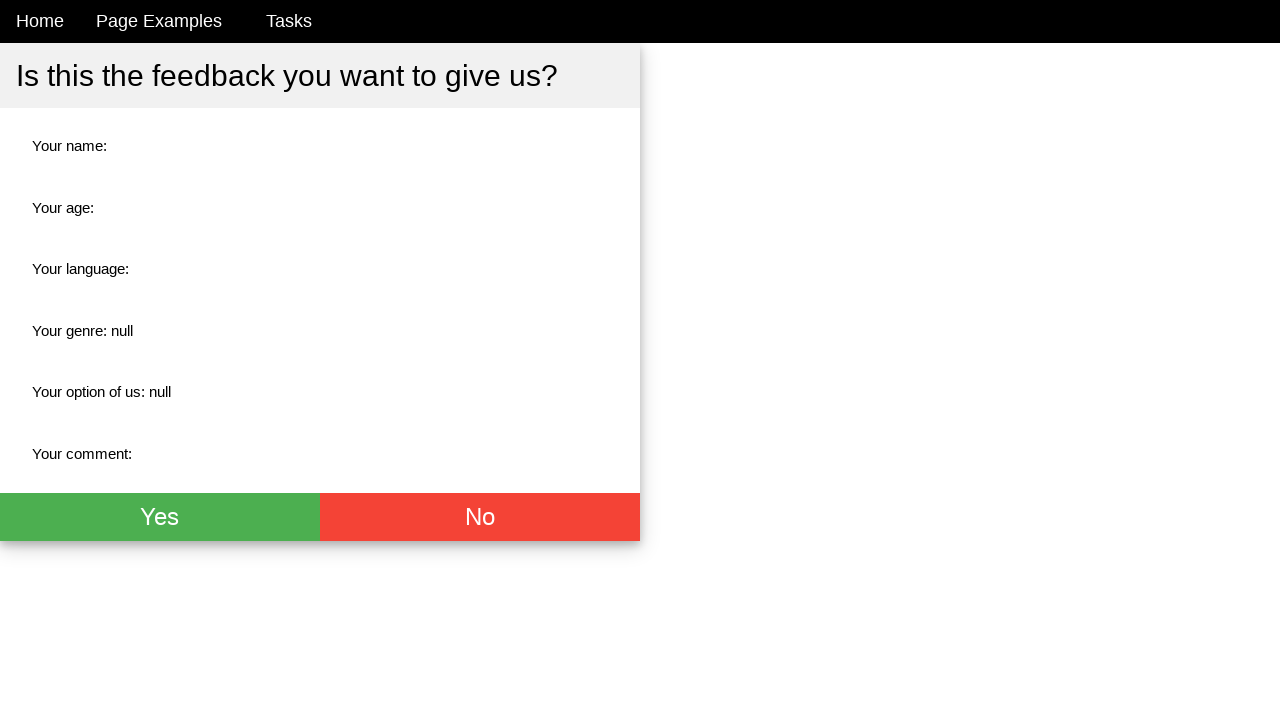

Clicked Yes button on confirmation dialog at (160, 517) on button:has-text('Yes')
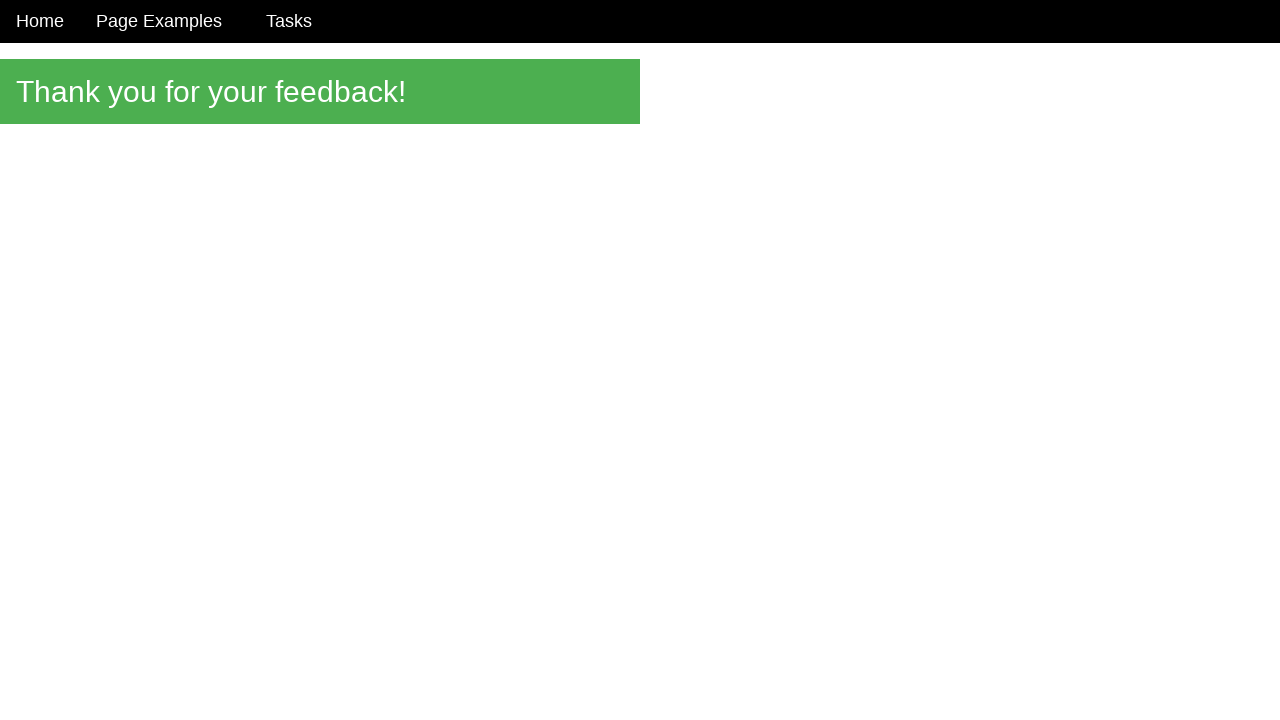

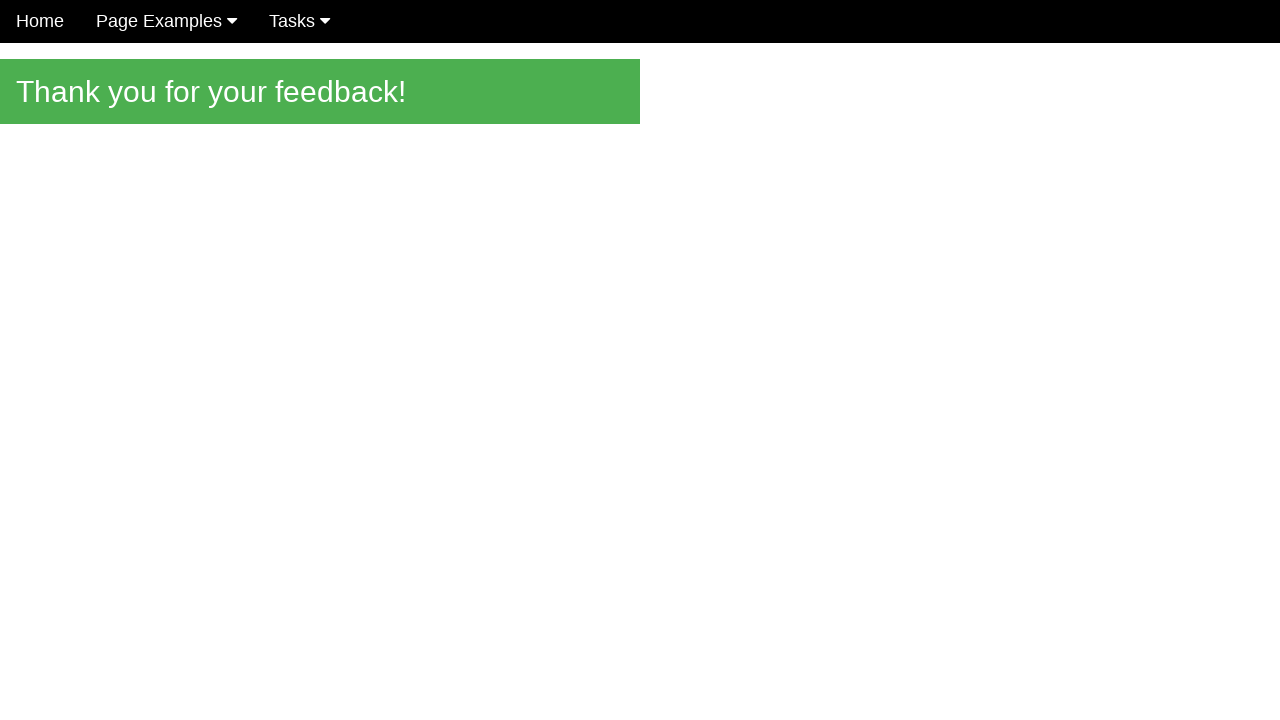